Tests calendar functionality by clicking on a booking calendar link and navigating to the calendar page

Starting URL: https://codenboxautomationlab.com/practice/

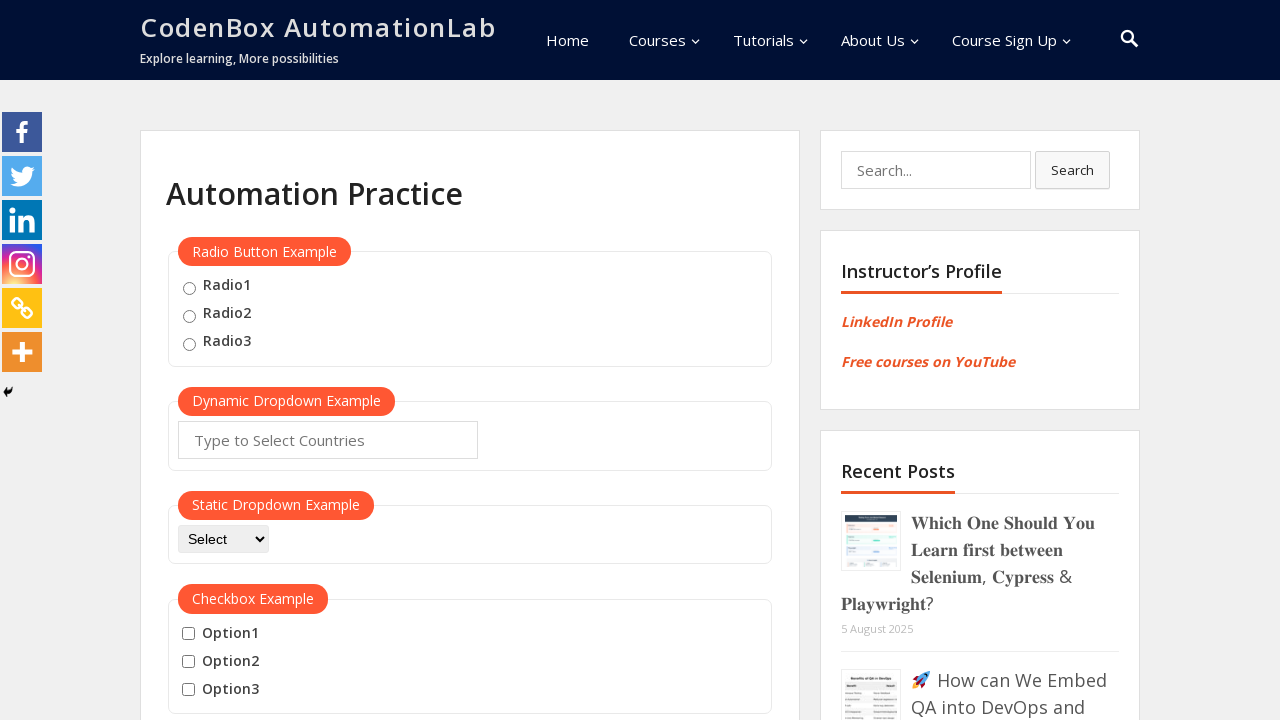

Clicked on 'Booking Calendar' link to open new window at (235, 360) on a:text('Booking Calendar')
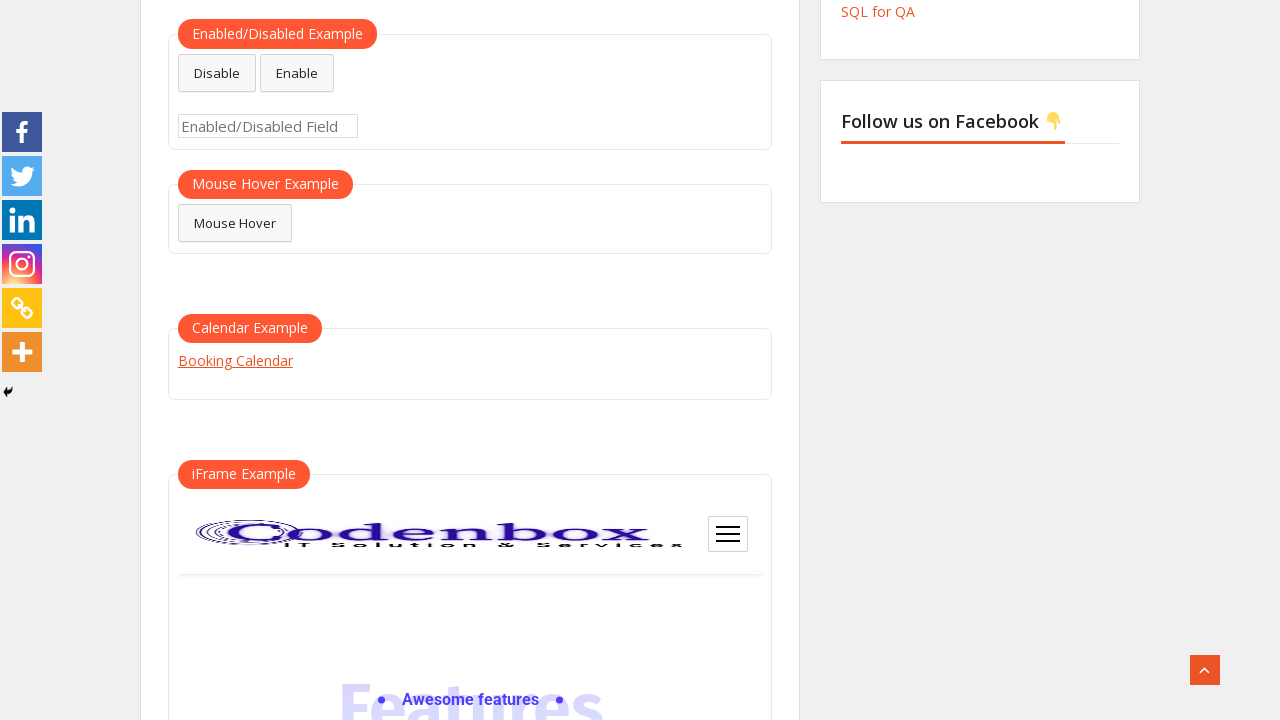

New page window opened from Booking Calendar link
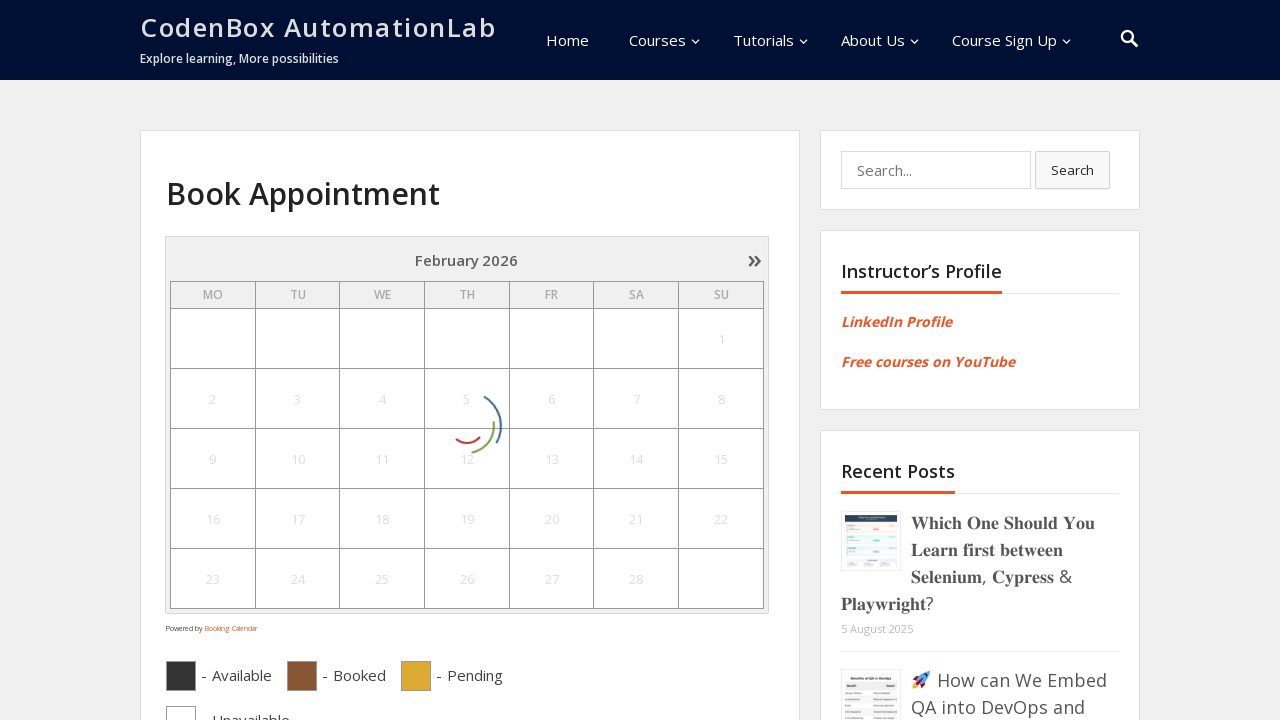

Calendar page load state completed
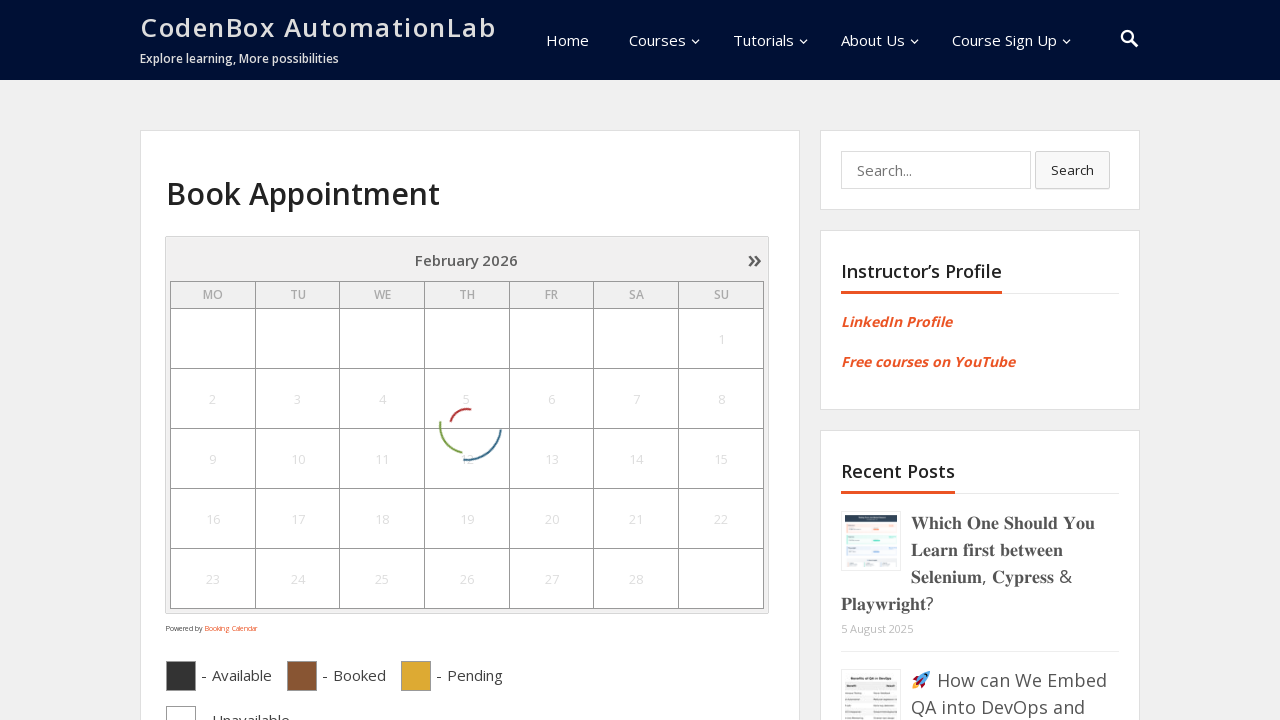

Waited 2000ms for calendar page to fully render
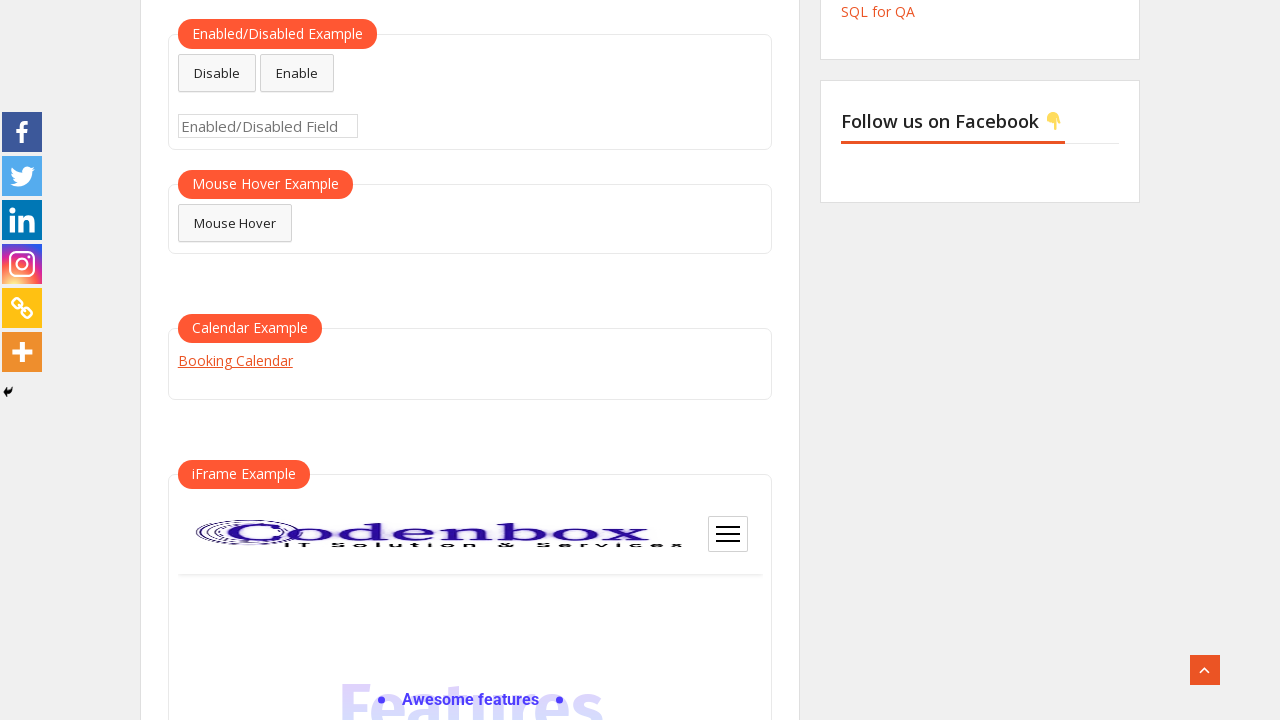

Verified calendar table element is present on the page
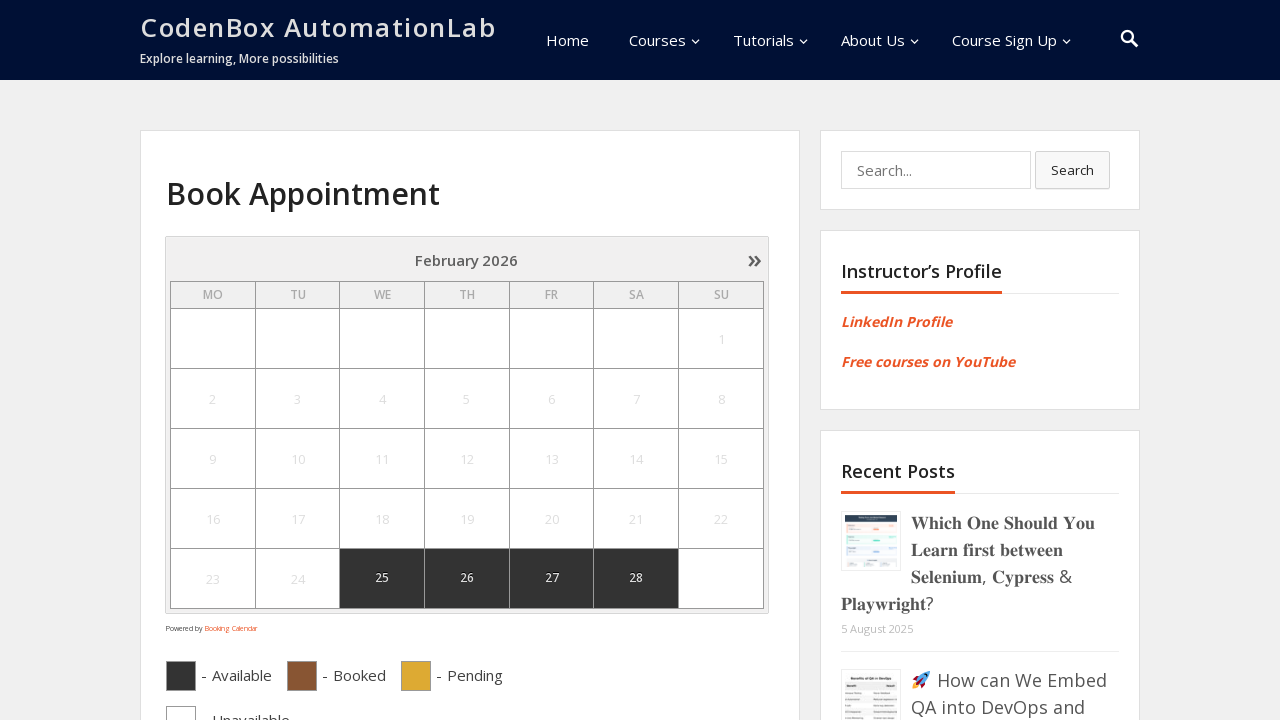

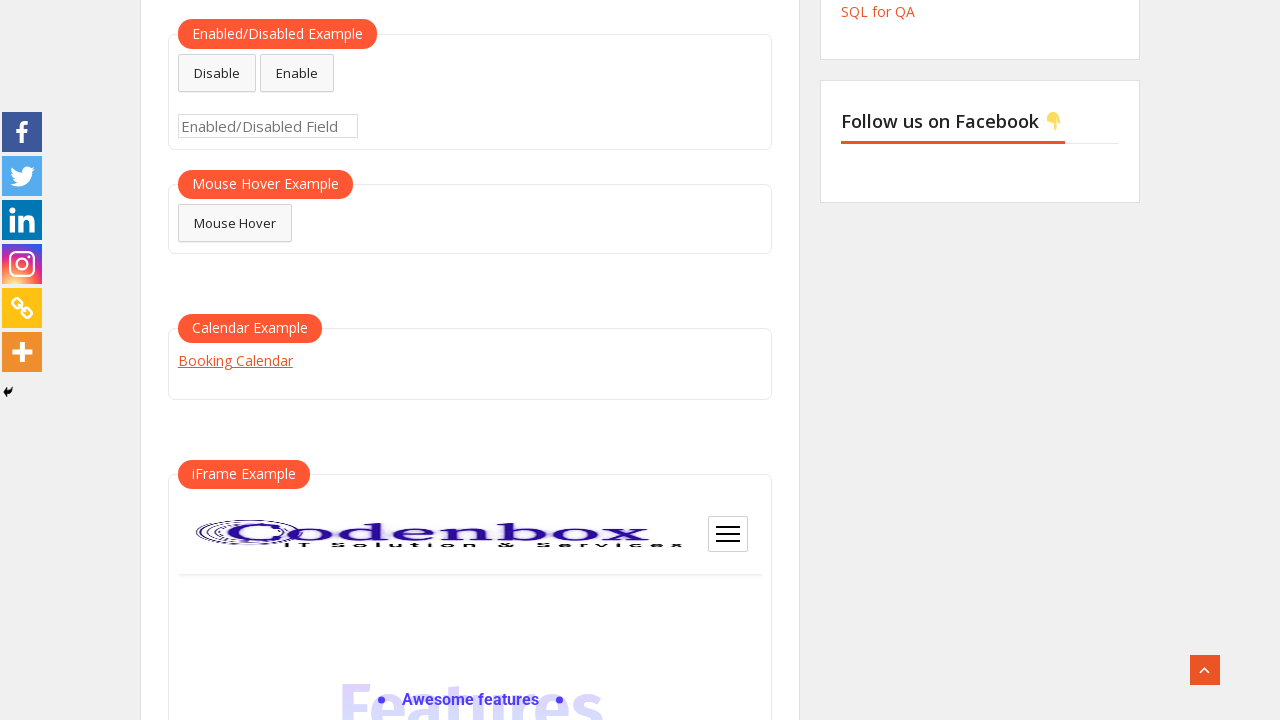